Tests navigation to an automation academy website and clicks on the Login link to verify it's functional

Starting URL: https://academy.naveenautomationlabs.com/

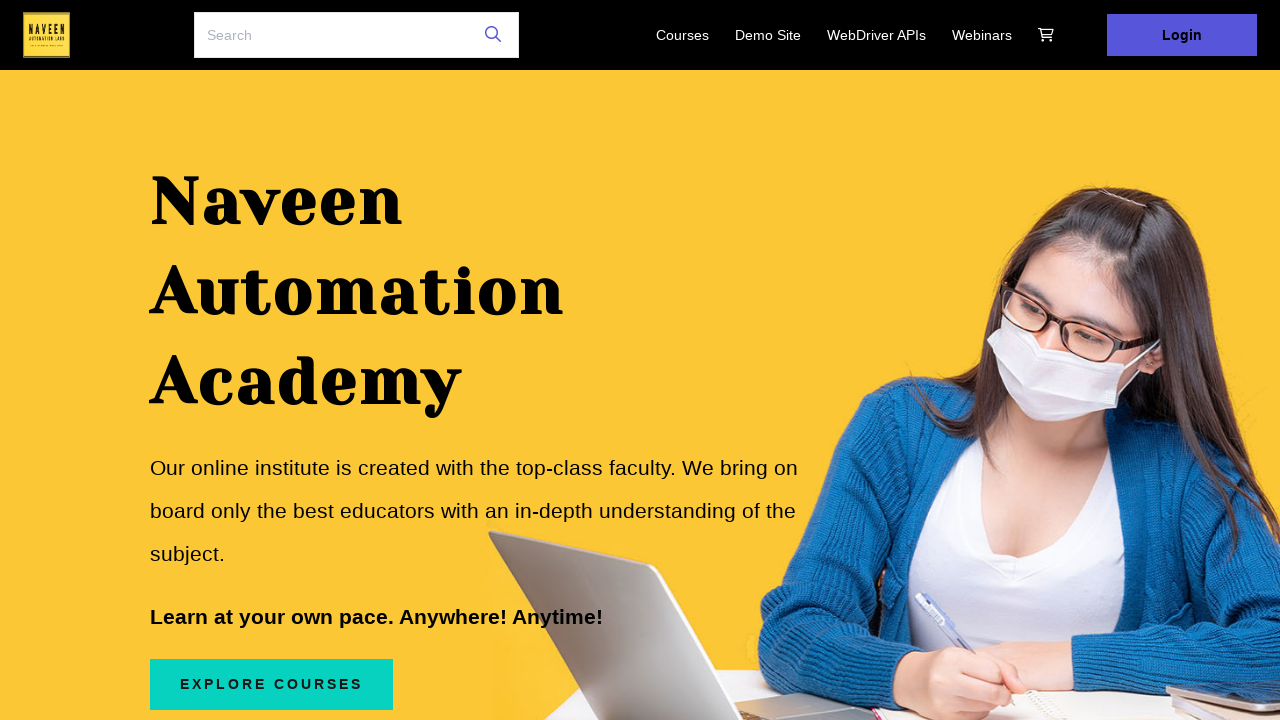

Navigated to Naveen Automation Labs academy website
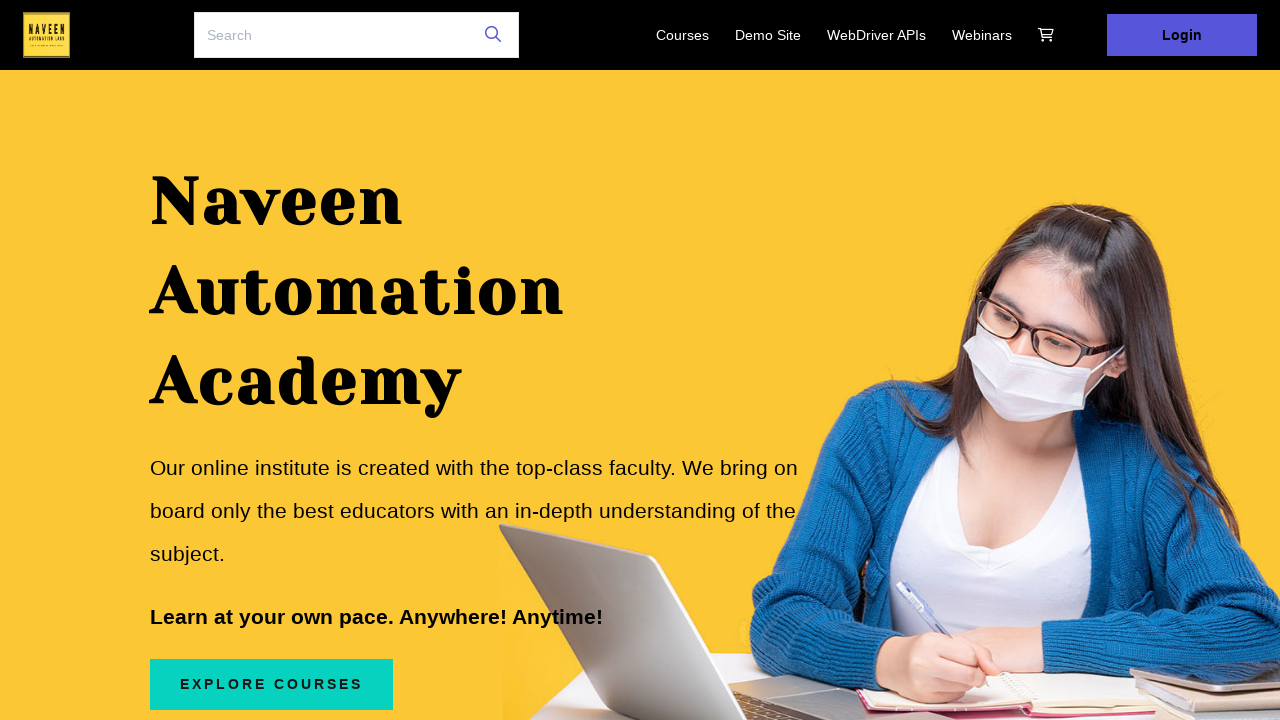

Clicked on Login link at (1182, 35) on text=Login
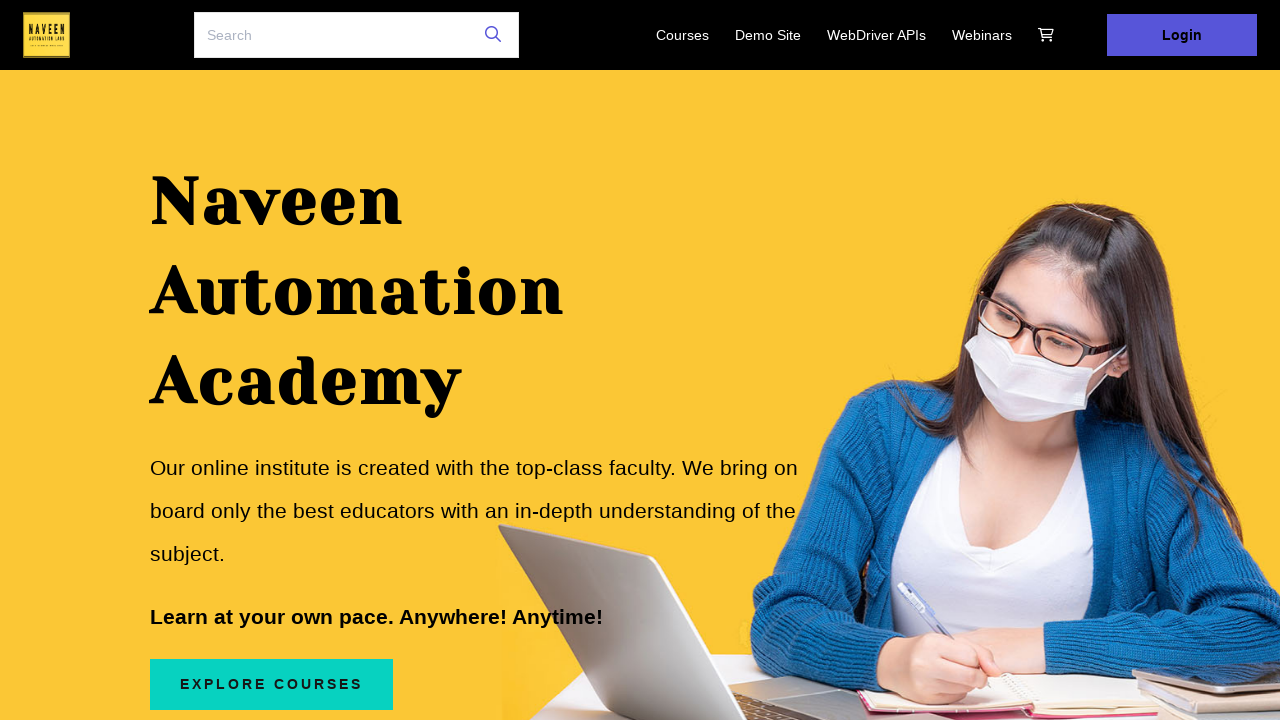

Login page loaded and network idle
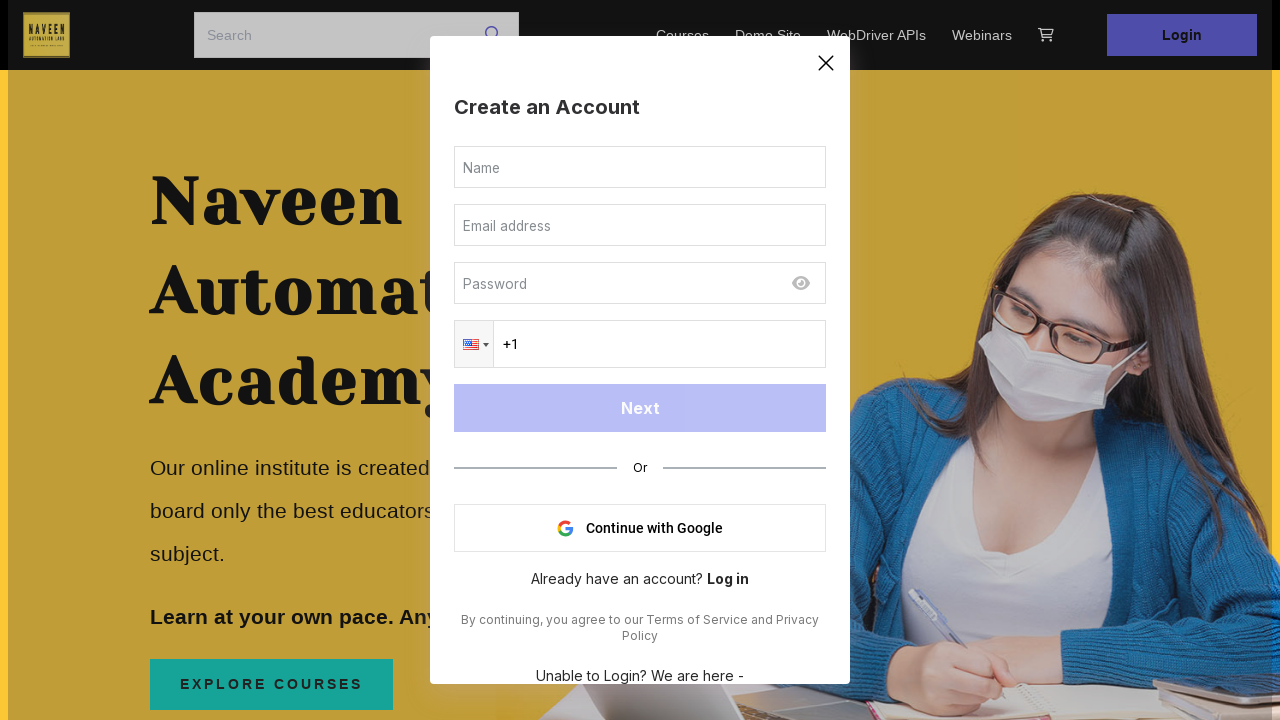

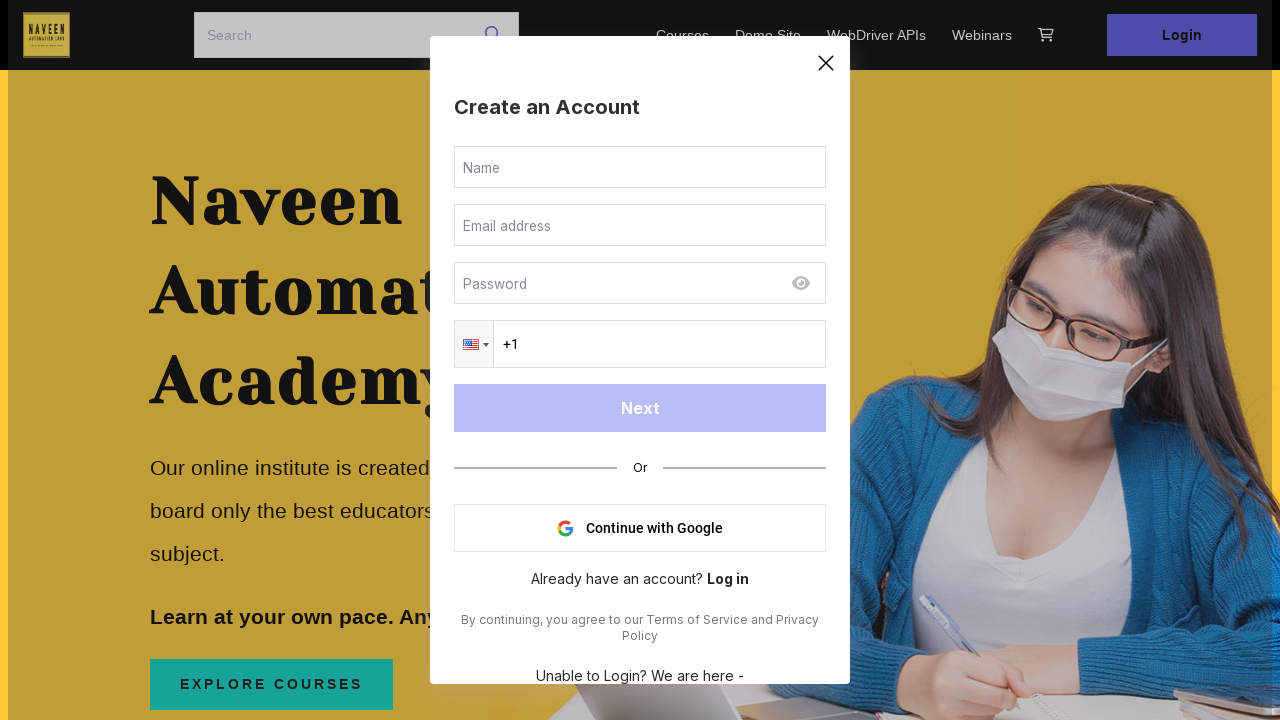